Tests radio button interaction by clicking on the "Yes" radio button option using mouse actions

Starting URL: https://demoqa.com/radio-button

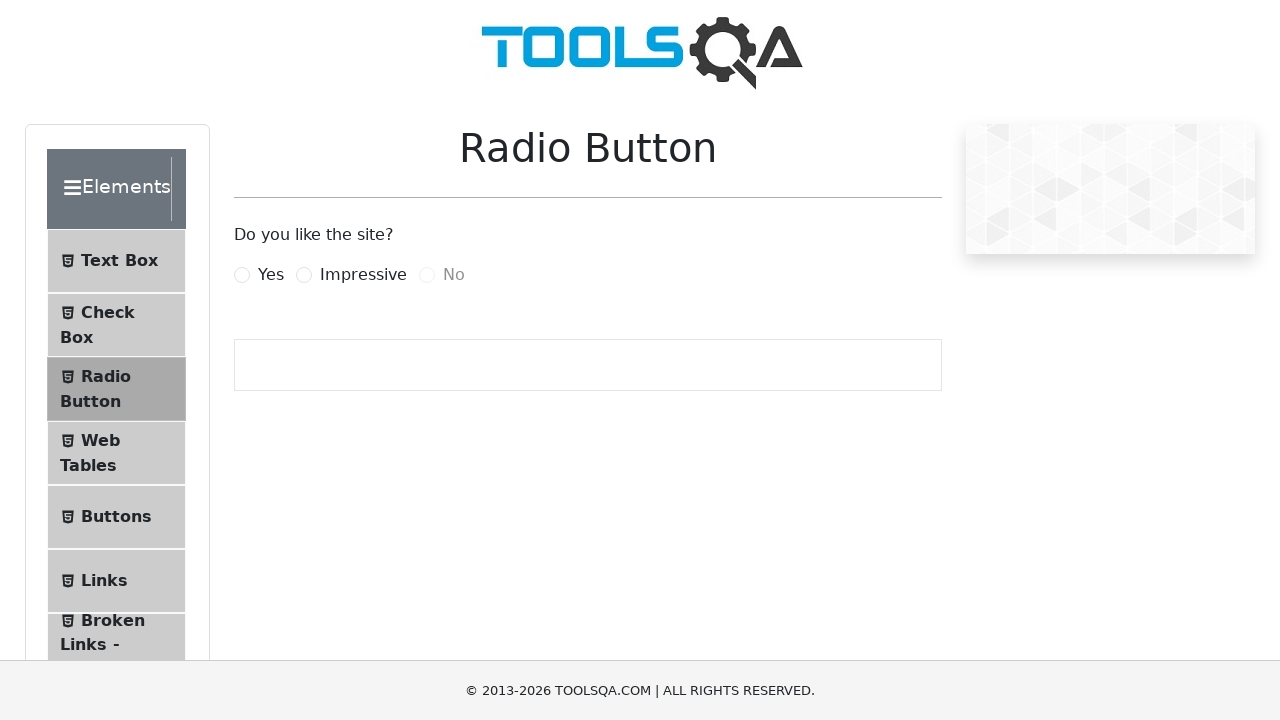

Clicked on the 'Yes' radio button option at (271, 275) on label[for='yesRadio']
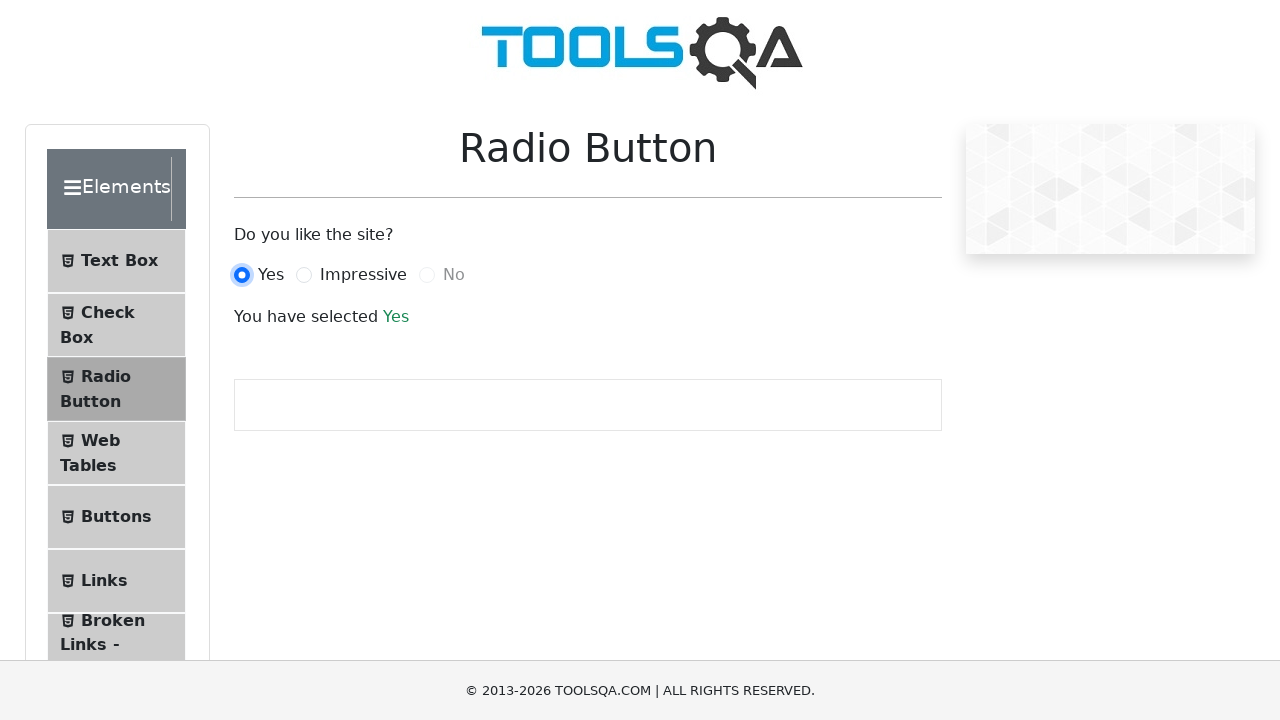

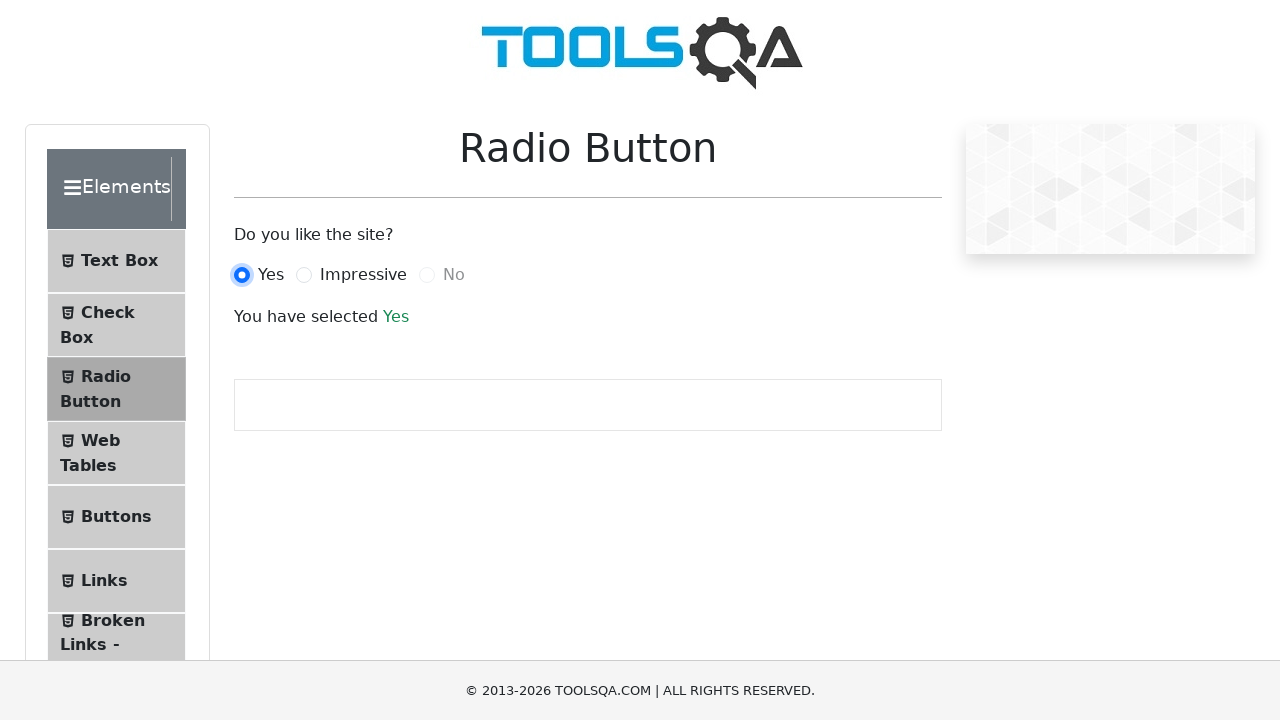